Clicks on Submit new Language menu and verifies the submenu header

Starting URL: http://www.99-bottles-of-beer.net/

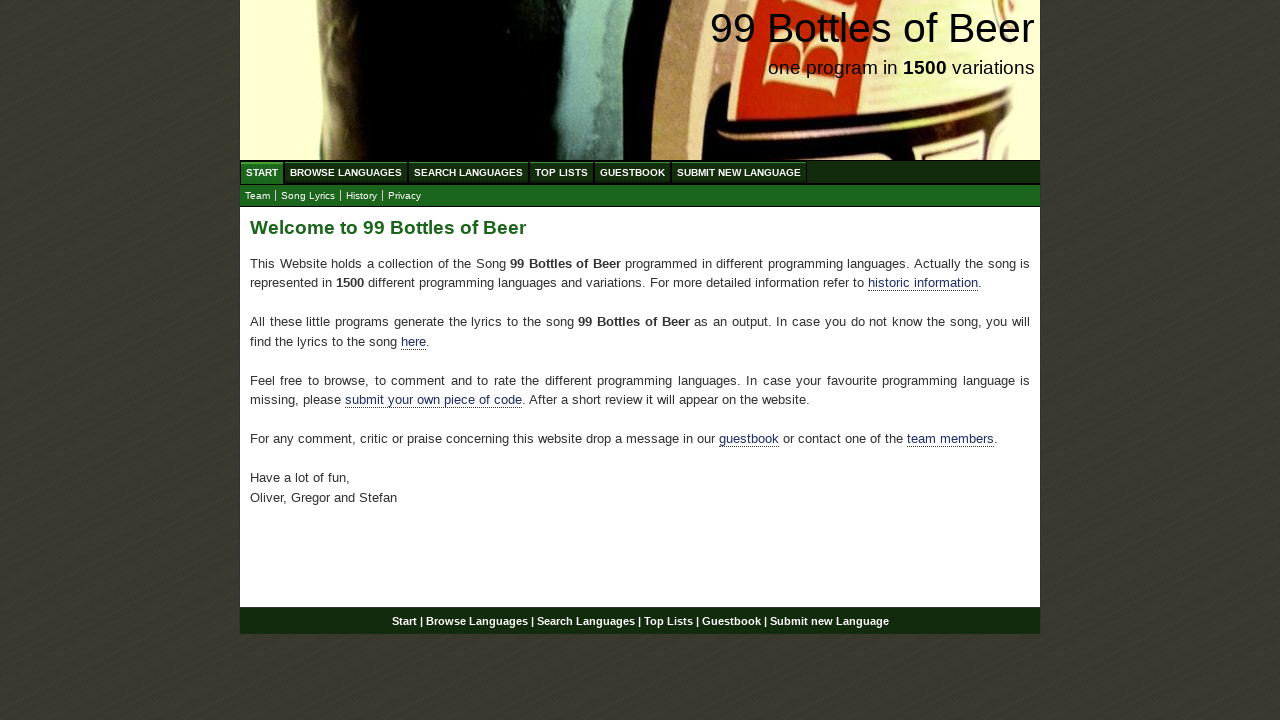

Clicked on Submit new Language menu item at (739, 172) on #menu li:nth-child(6) a
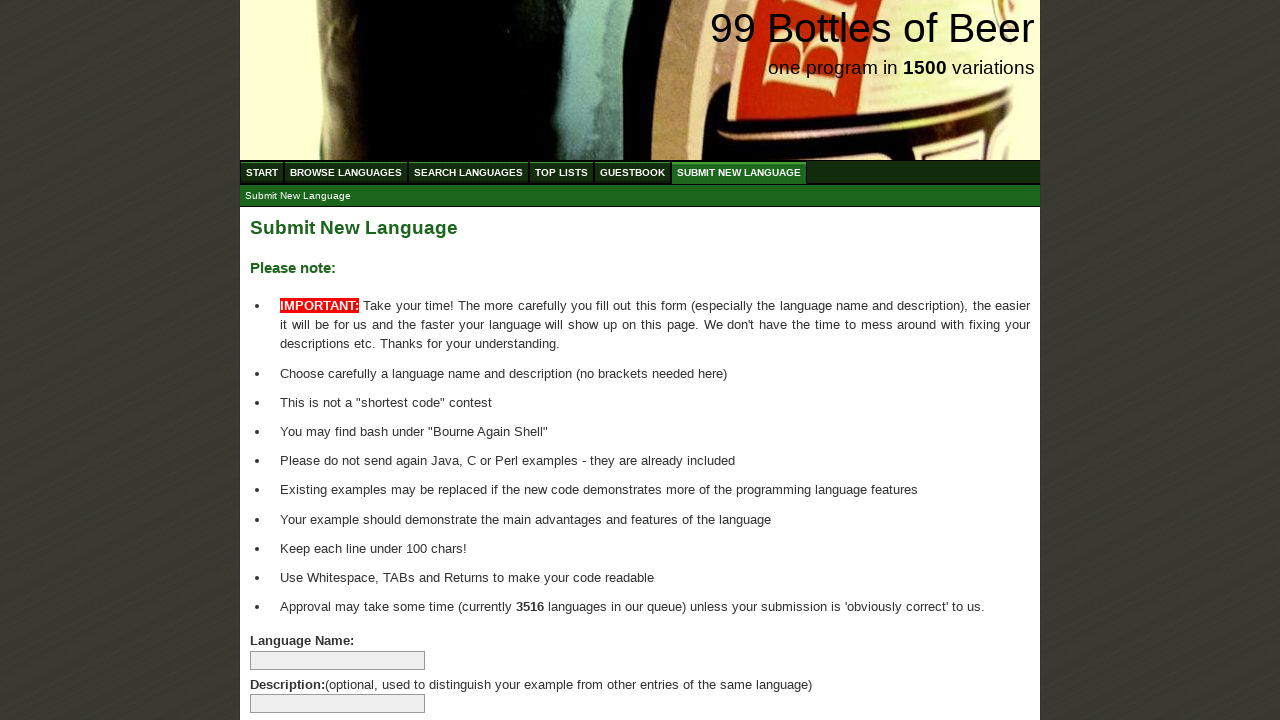

Waited for submenu header to appear
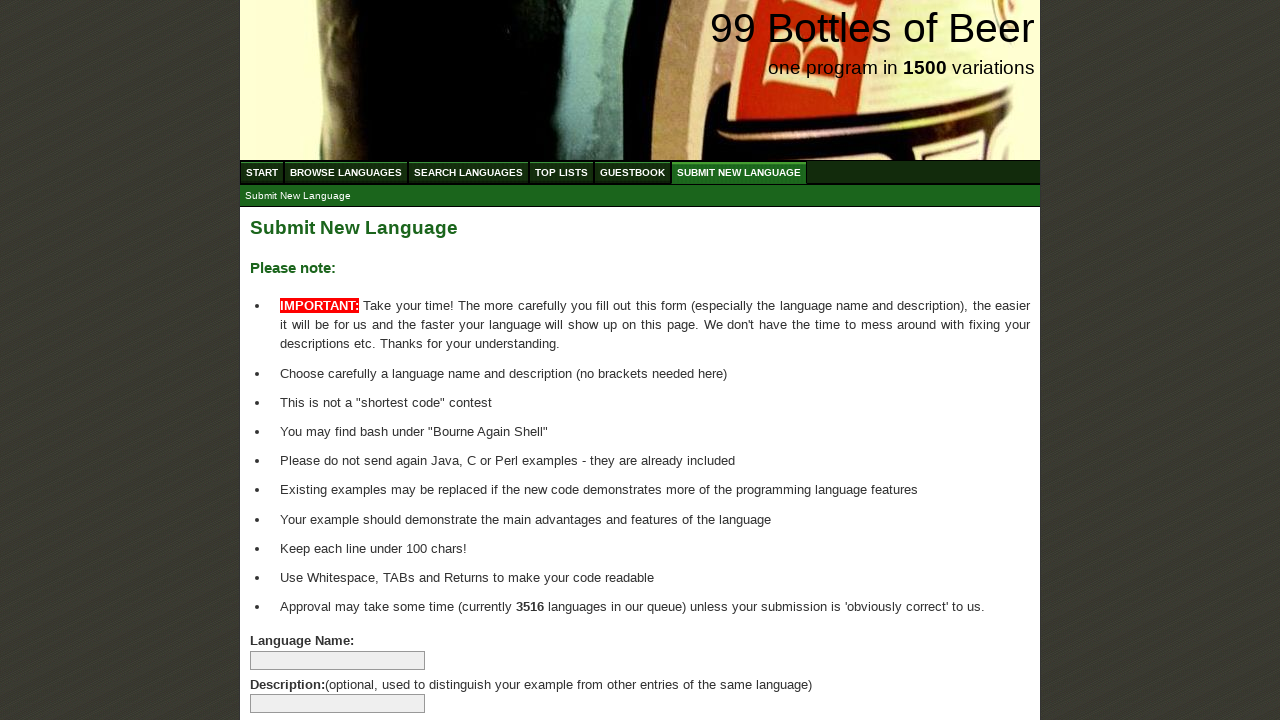

Verified submenu header text is 'Submit New Language'
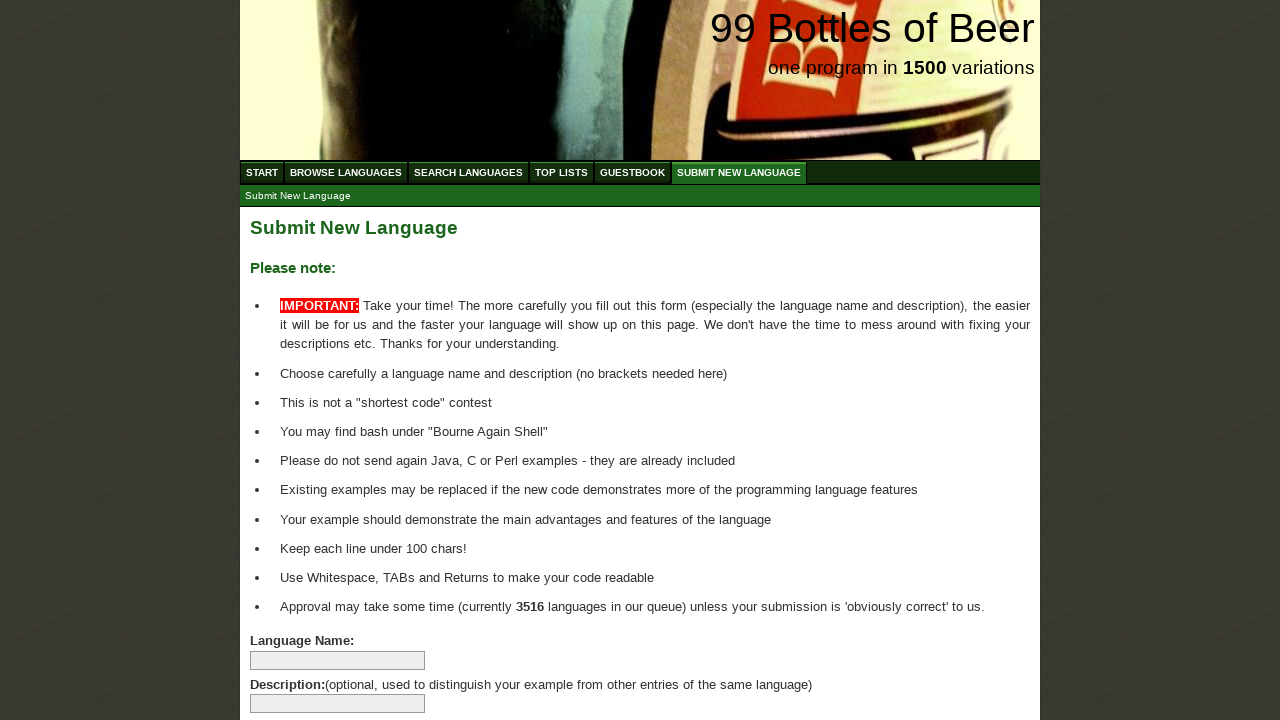

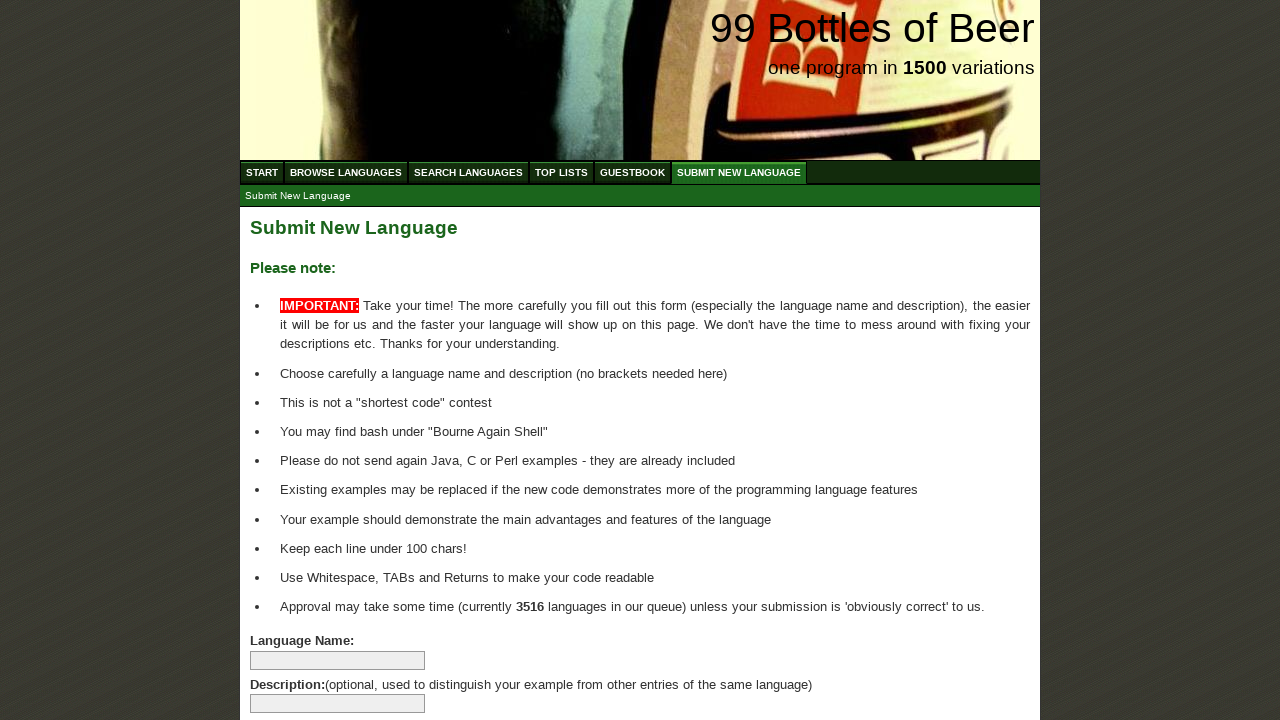